Navigates to JPL Space images page and clicks the full image button to display the featured Mars image in a lightbox/modal view.

Starting URL: https://data-class-jpl-space.s3.amazonaws.com/JPL_Space/index.html

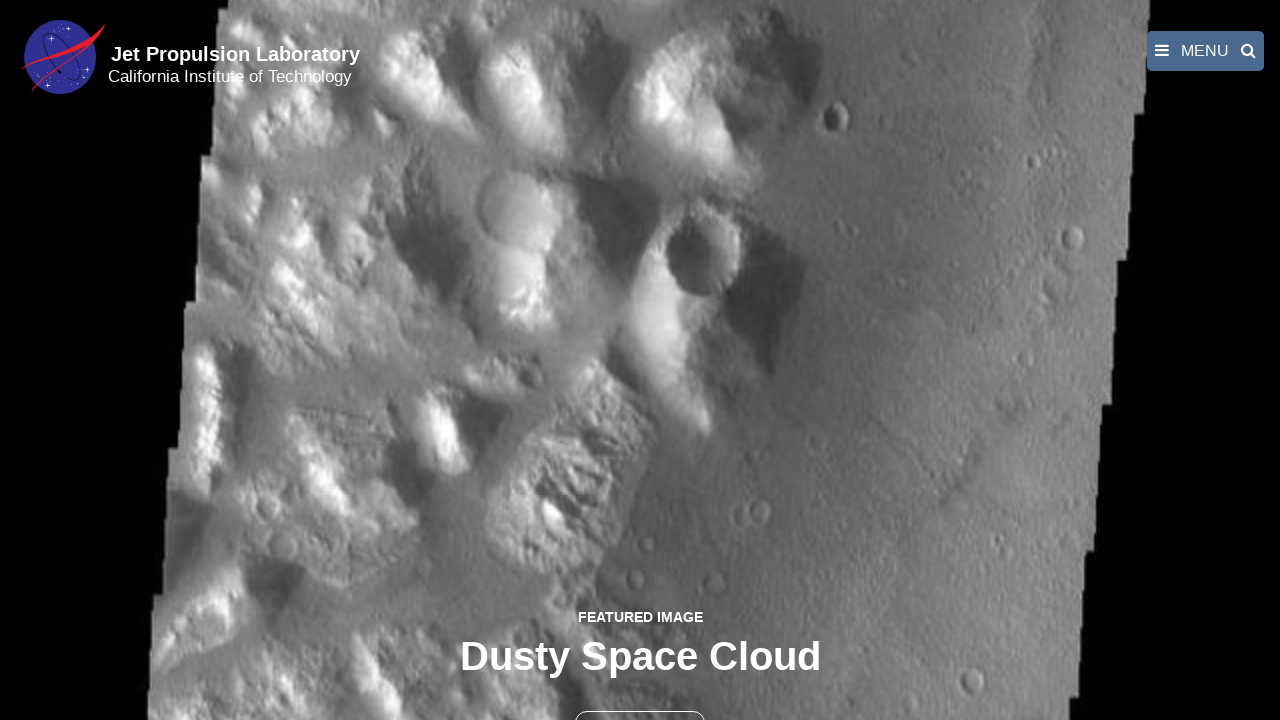

Clicked the full image button to open Mars featured image in lightbox at (640, 699) on button >> nth=1
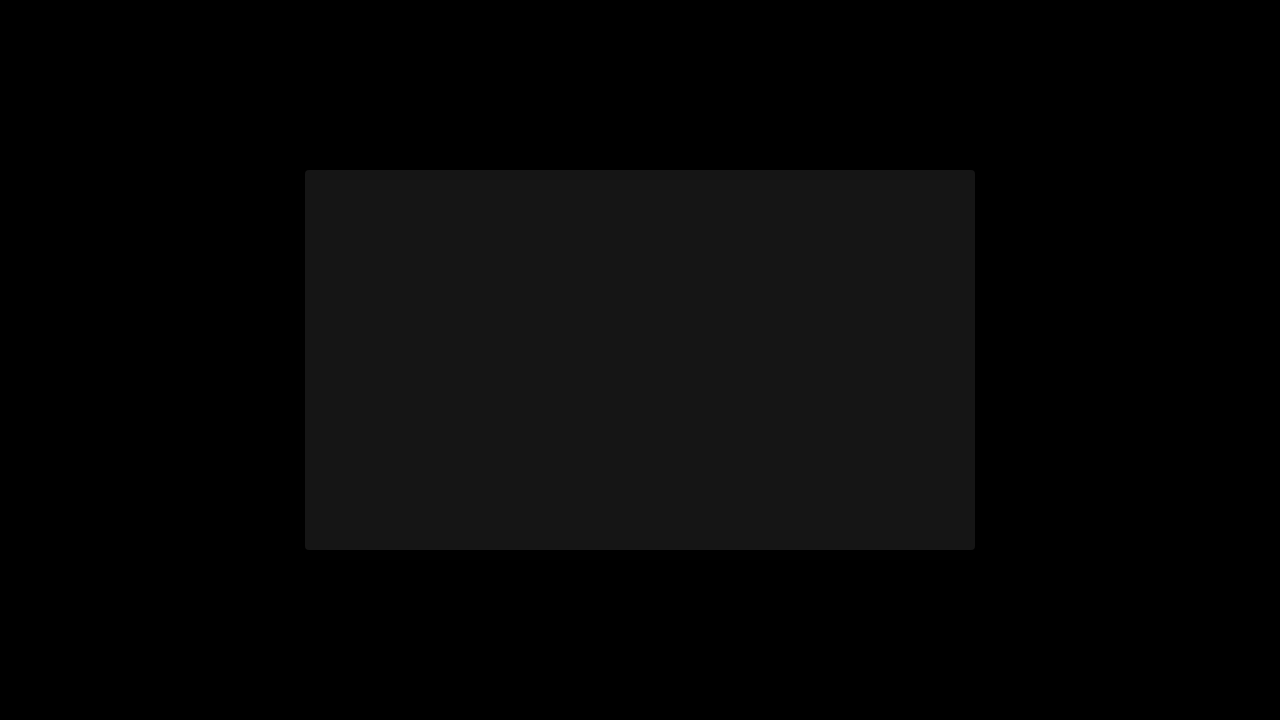

Featured Mars image loaded in lightbox/modal view
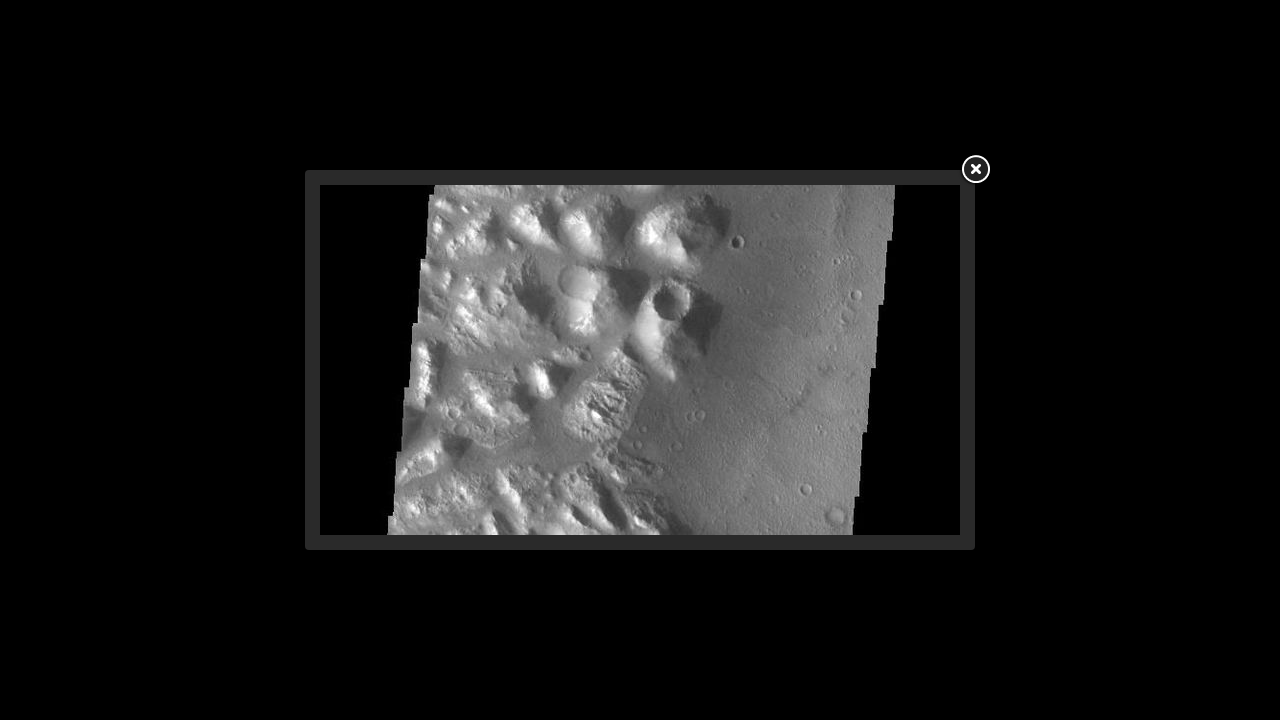

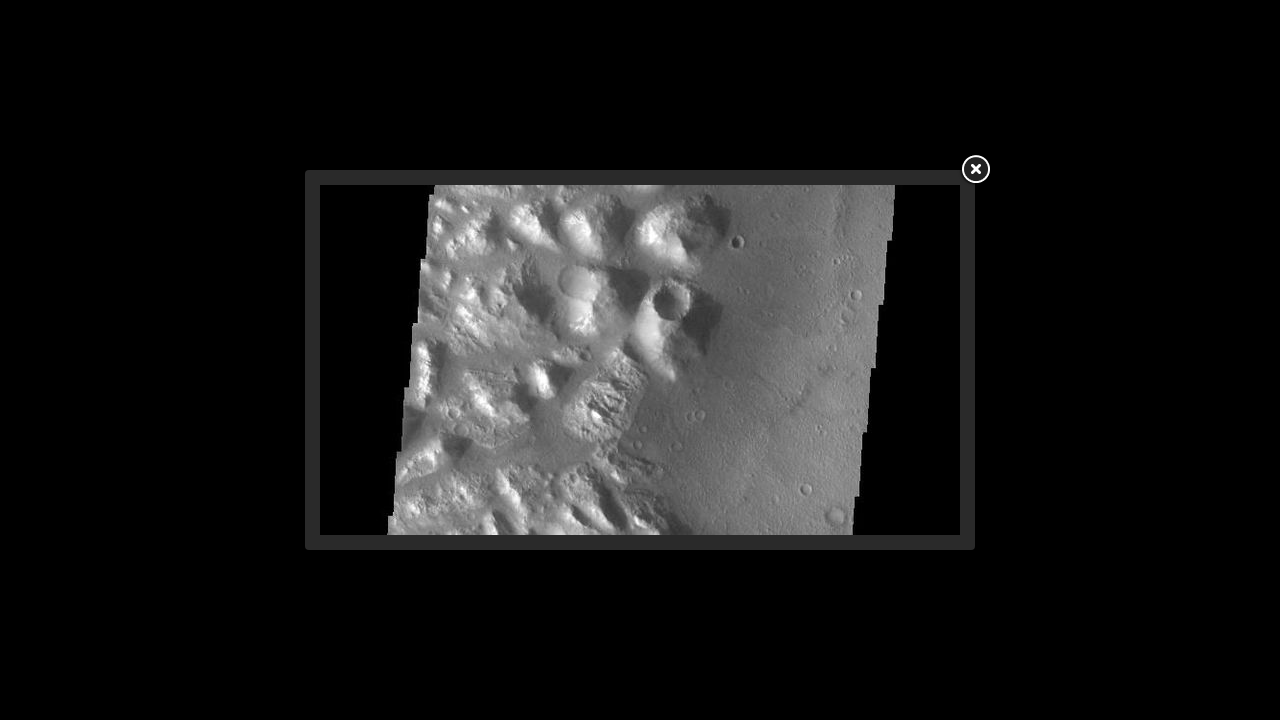